Tests form validation with incorrectly formatted email and phone number inputs

Starting URL: https://demoqa.com/automation-practice-form

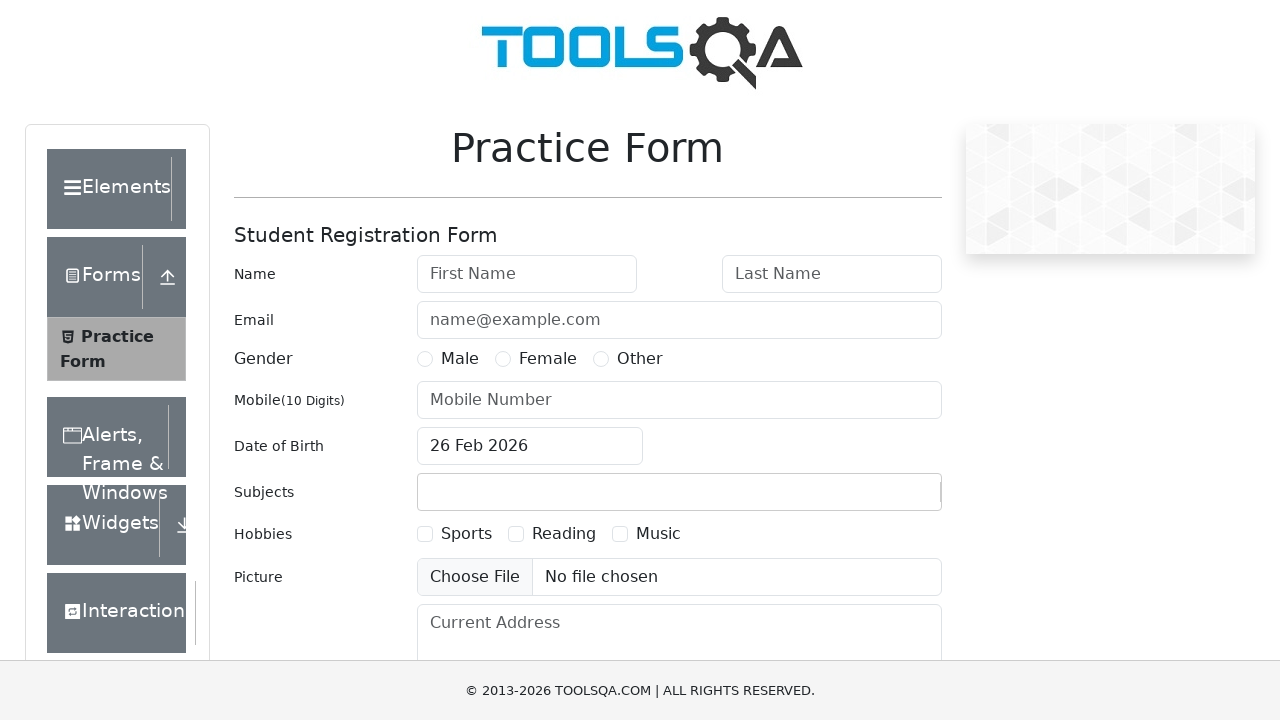

Filled first name field with 'Jane' on #firstName
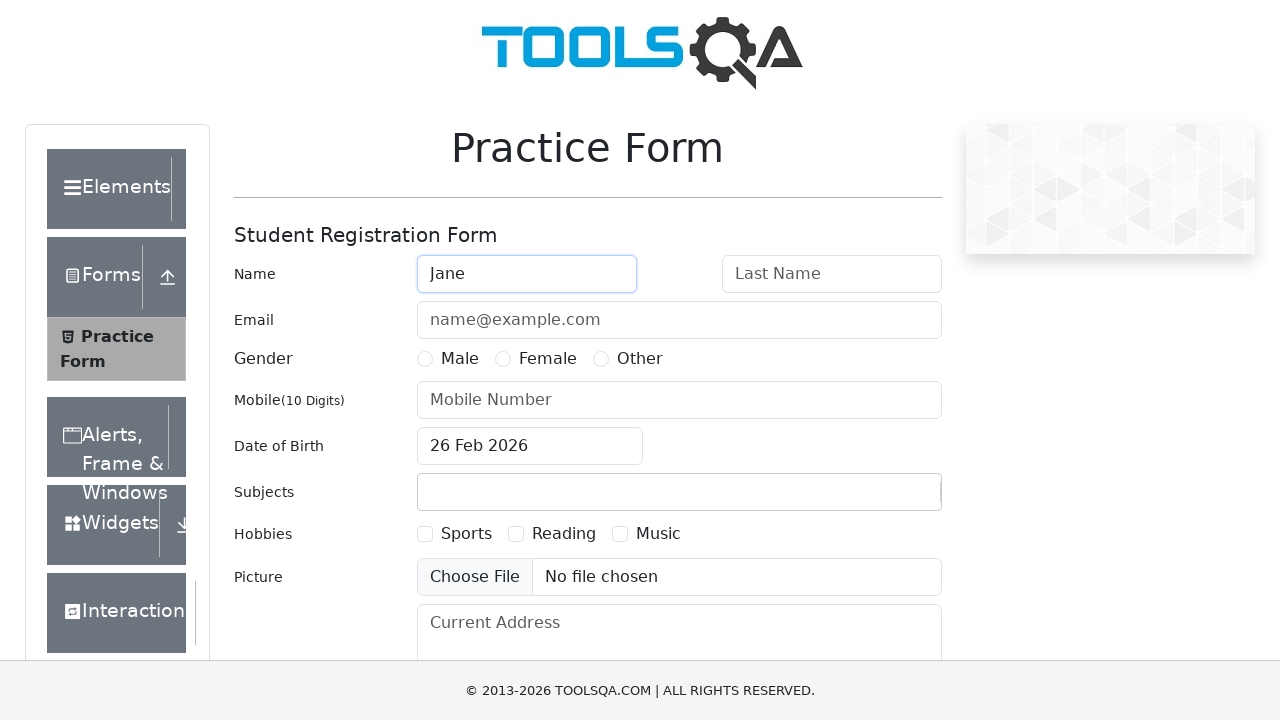

Filled last name field with 'Smith' on #lastName
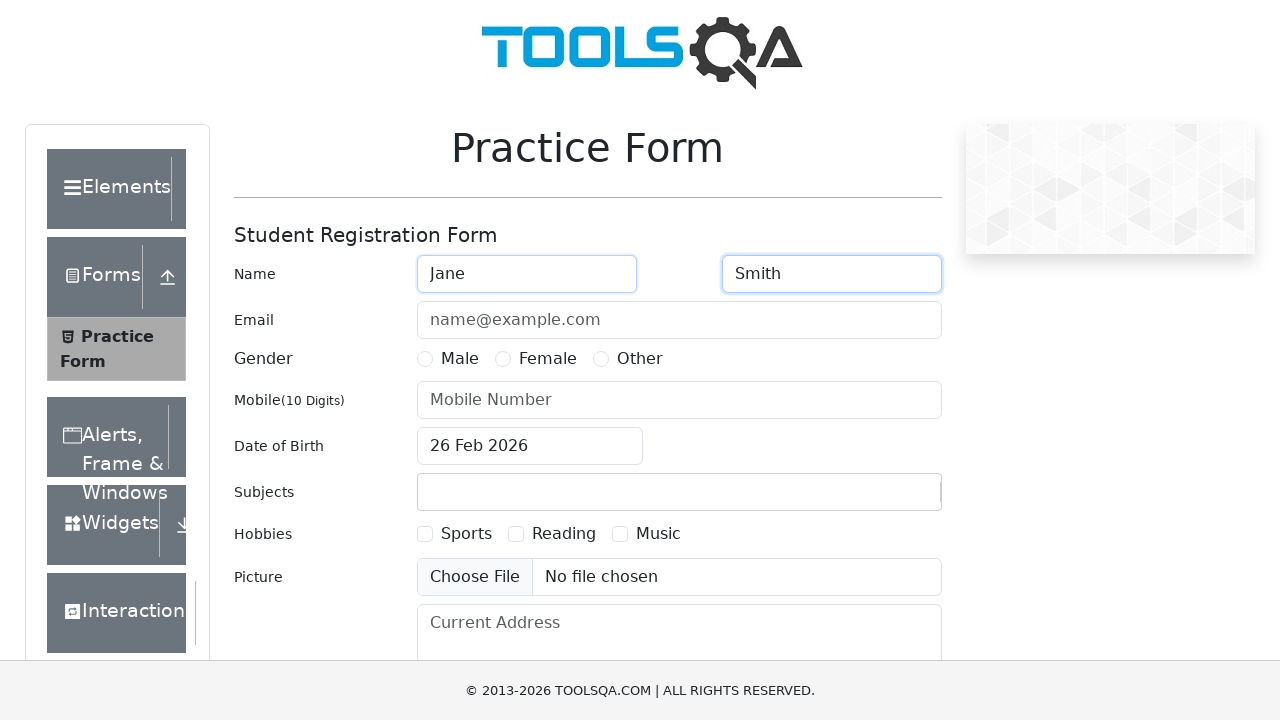

Selected gender radio button
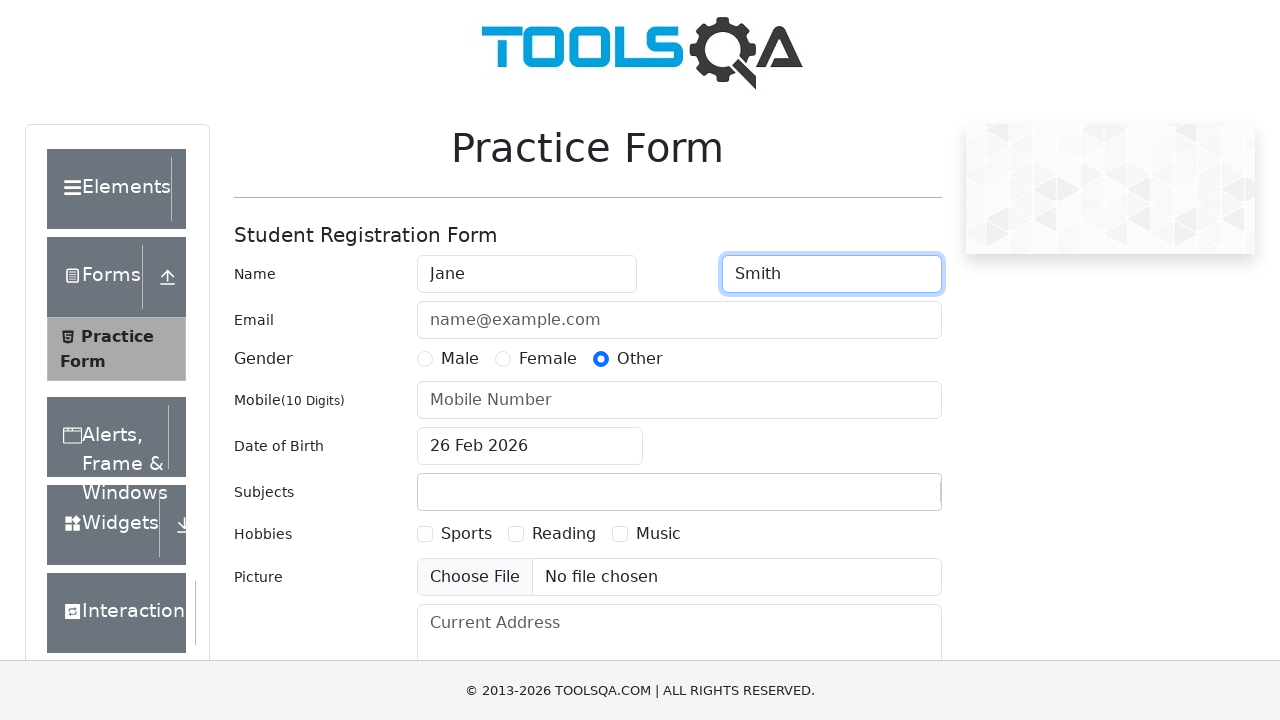

Filled phone number with valid format '7777777777' on #userNumber
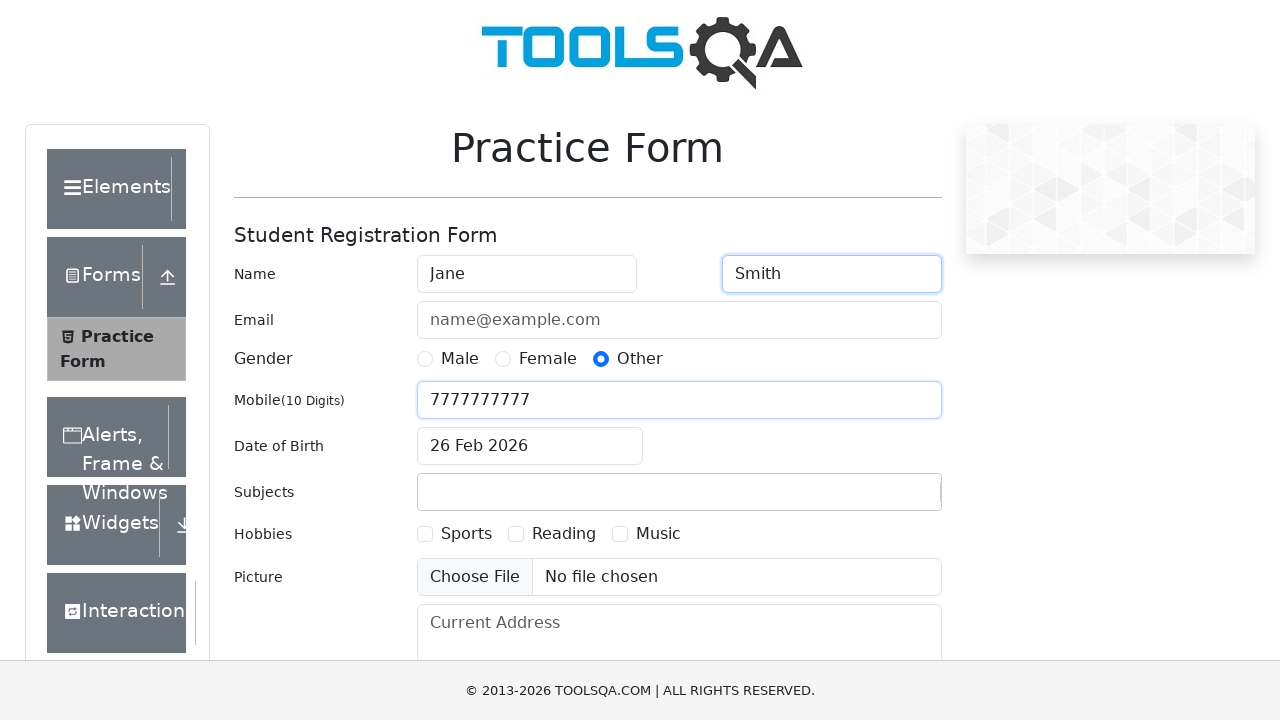

Filled email field with invalid format 'invalidEmail' on #userEmail
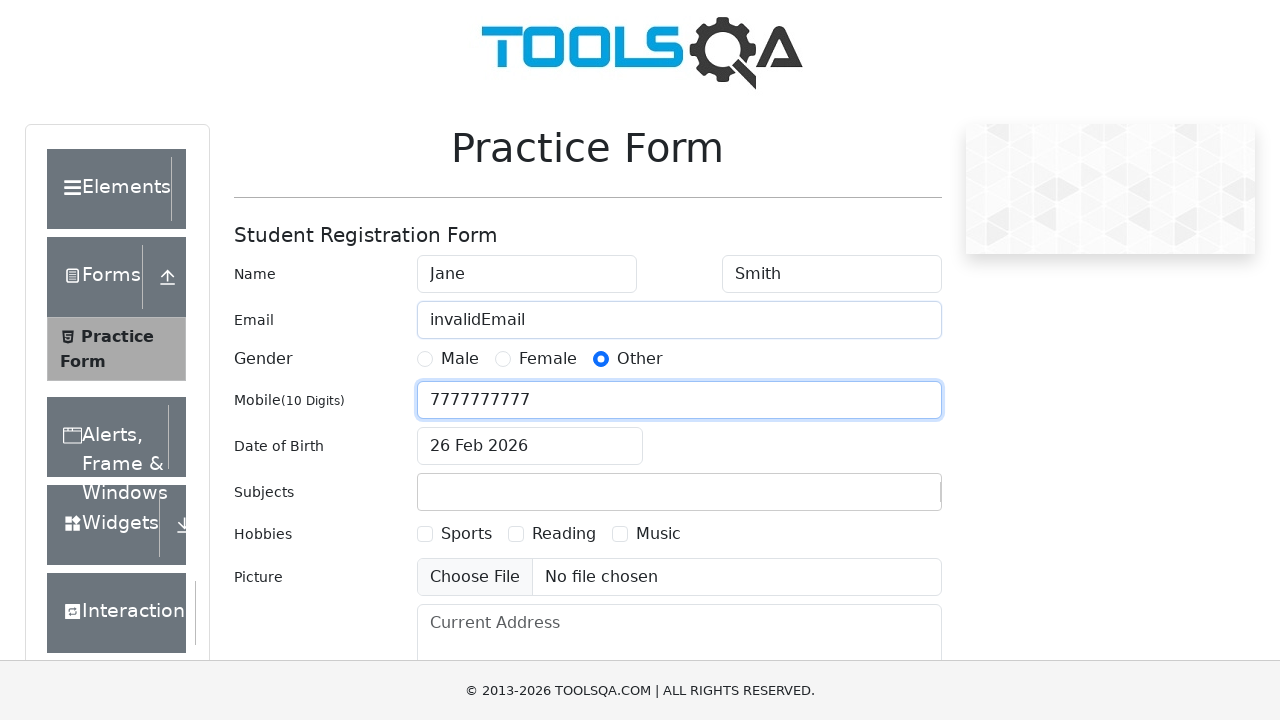

Attempted to submit form with invalid email format
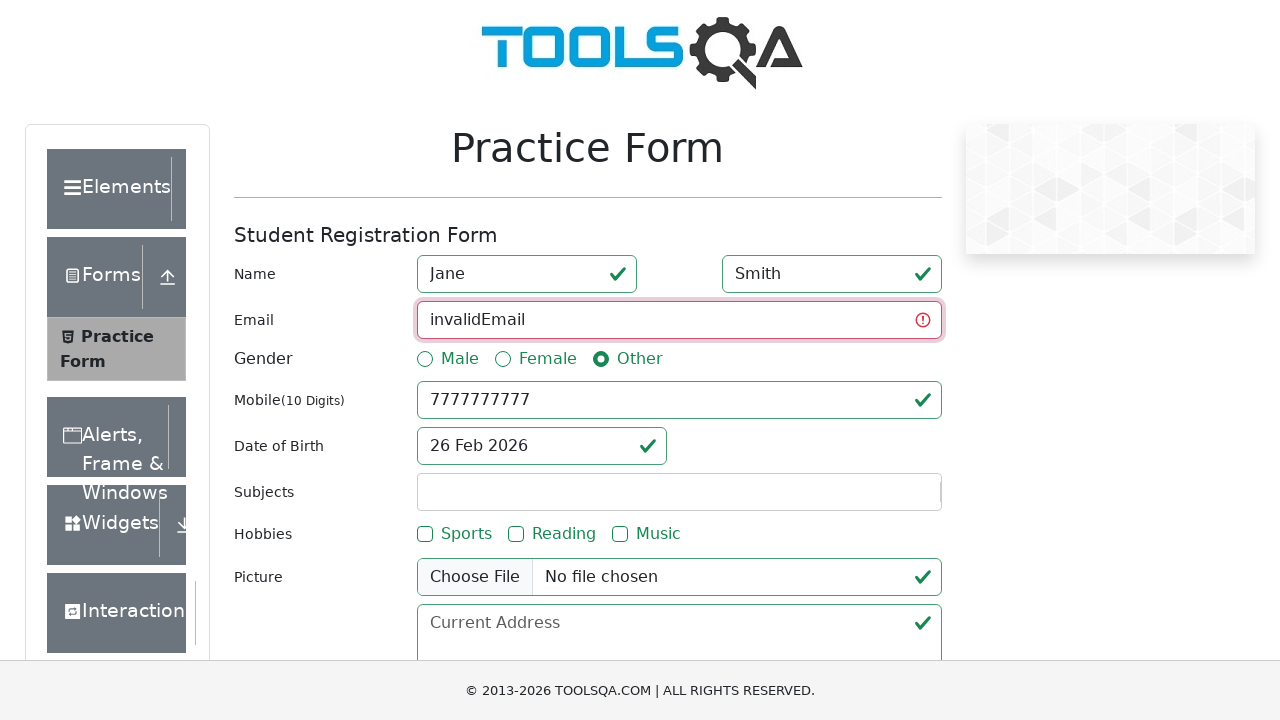

Selected all text in email field
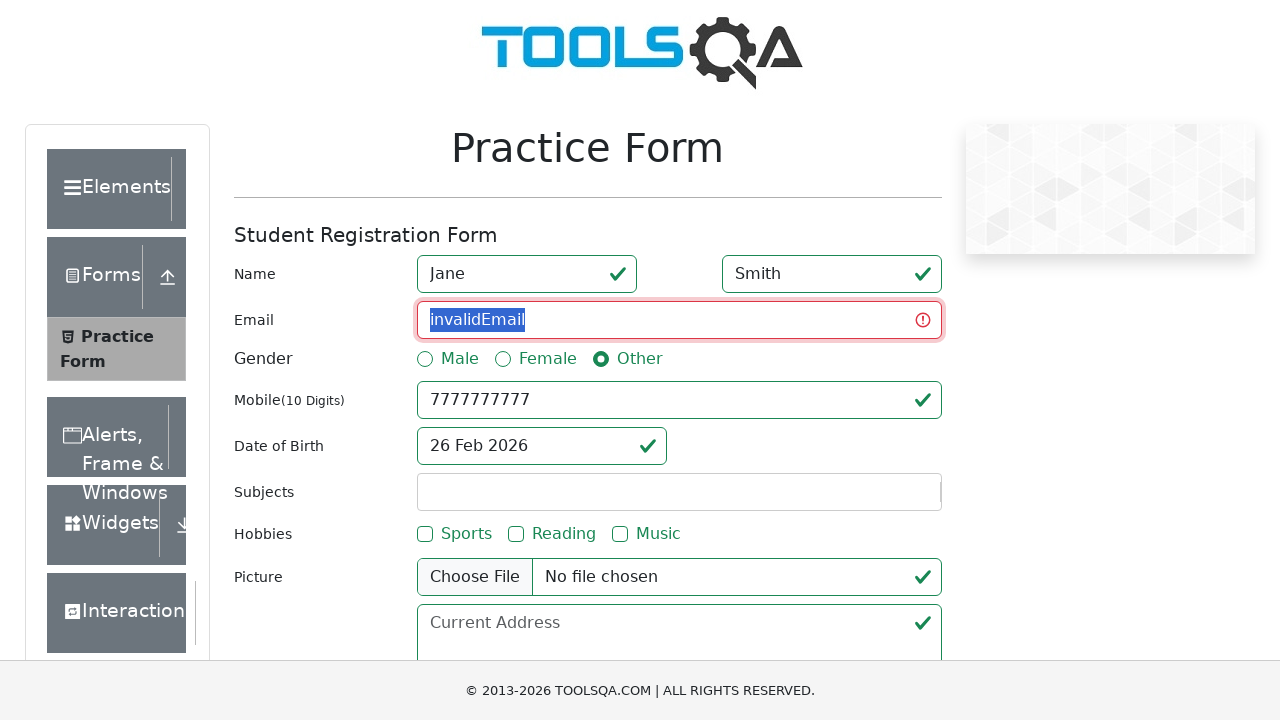

Corrected email field to valid format 'valid@email.com' on #userEmail
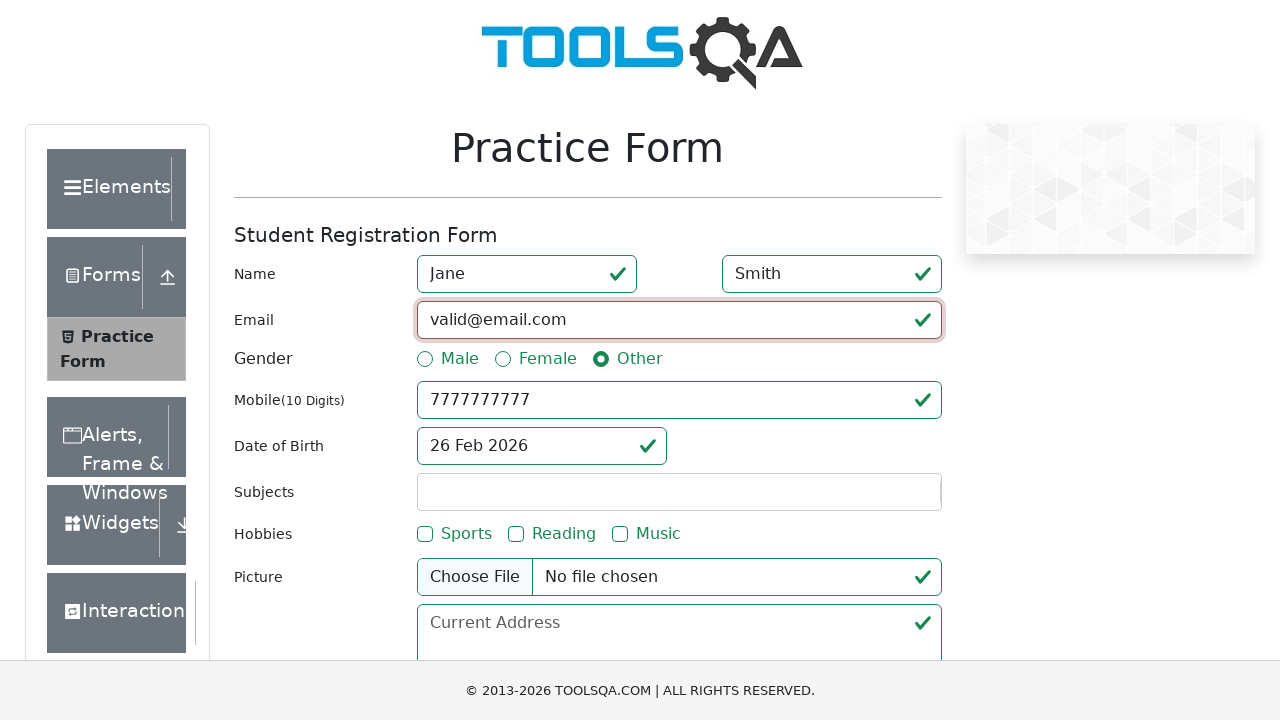

Clicked on phone number field at (679, 400) on #userNumber
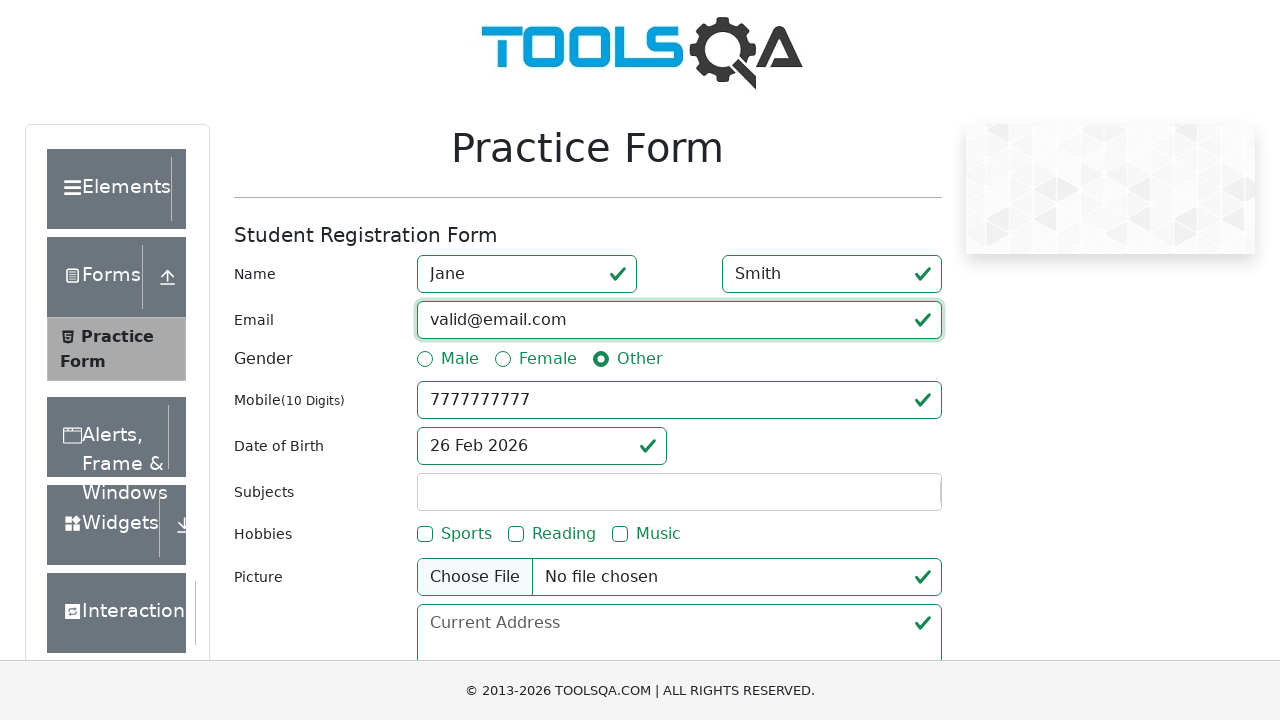

Selected all text in phone number field
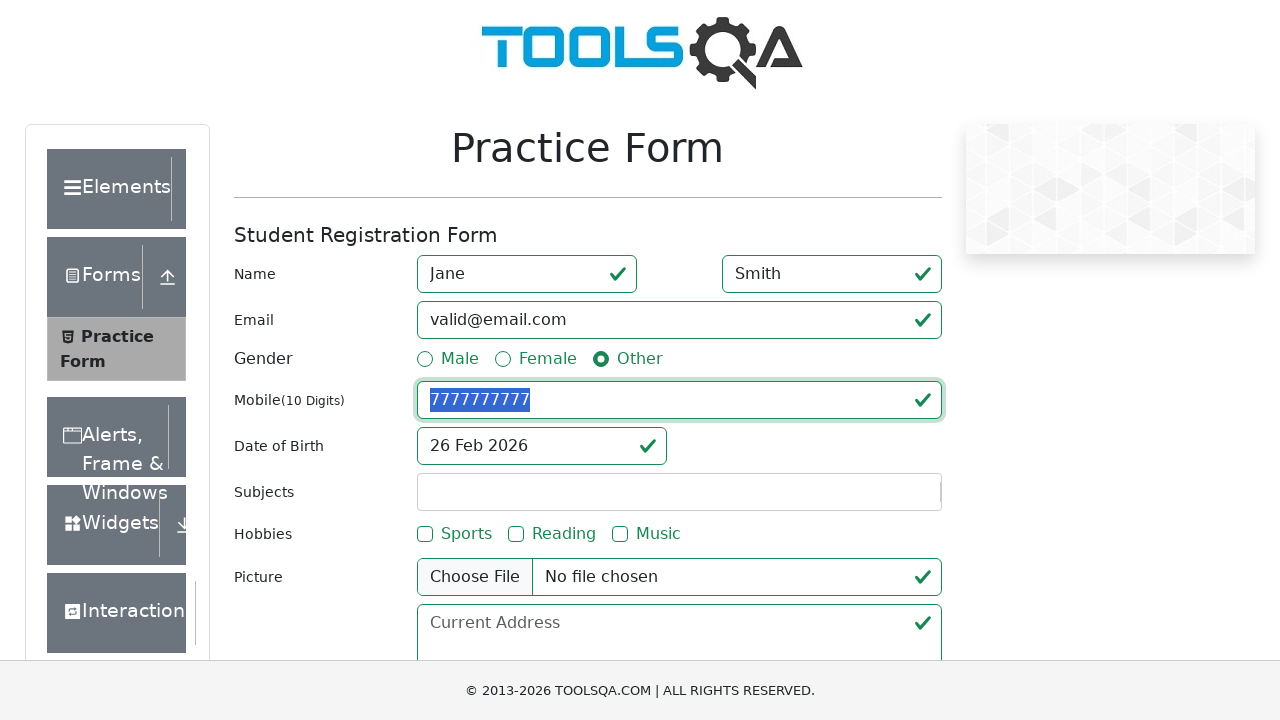

Filled phone number field with invalid format 'notANumber' on #userNumber
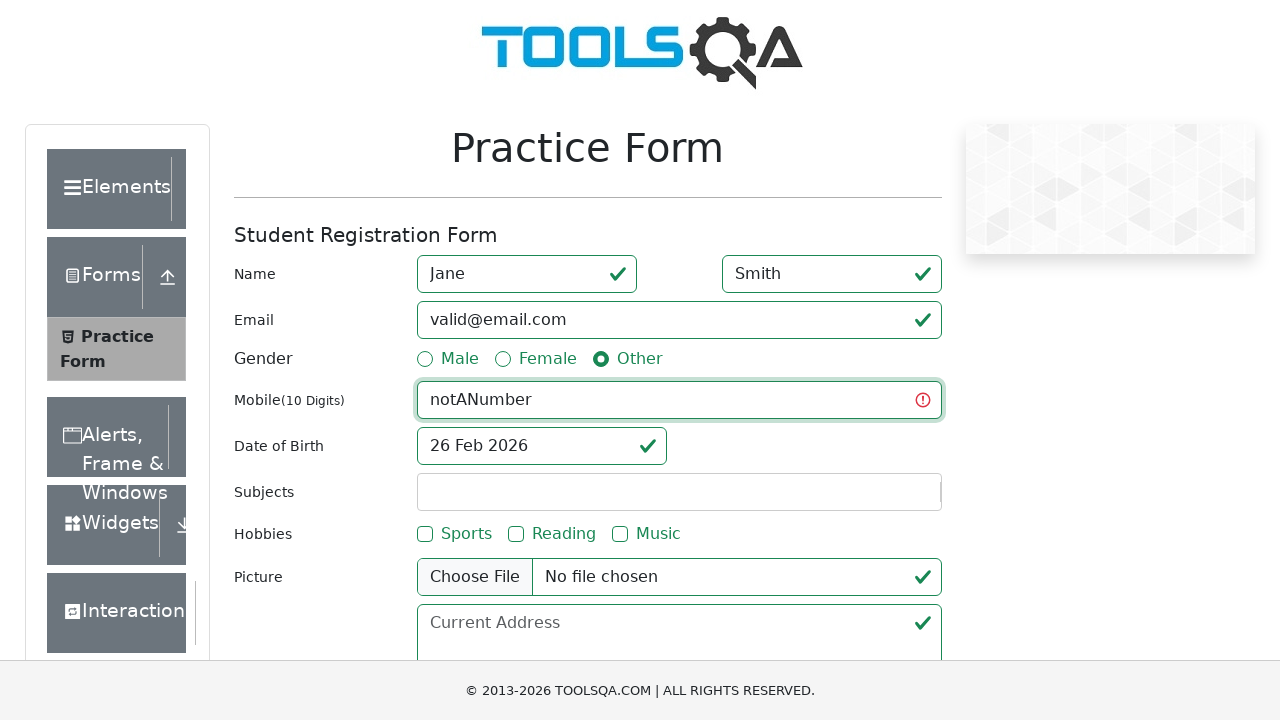

Attempted to submit form with invalid phone number format
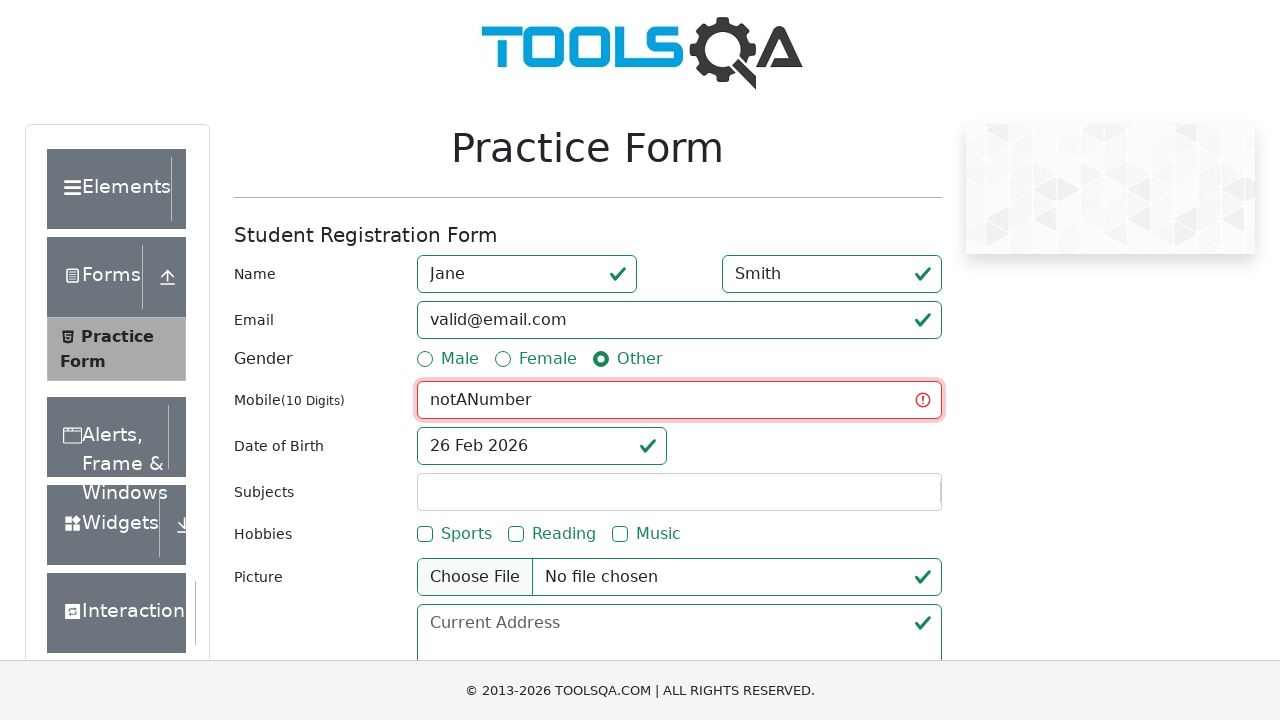

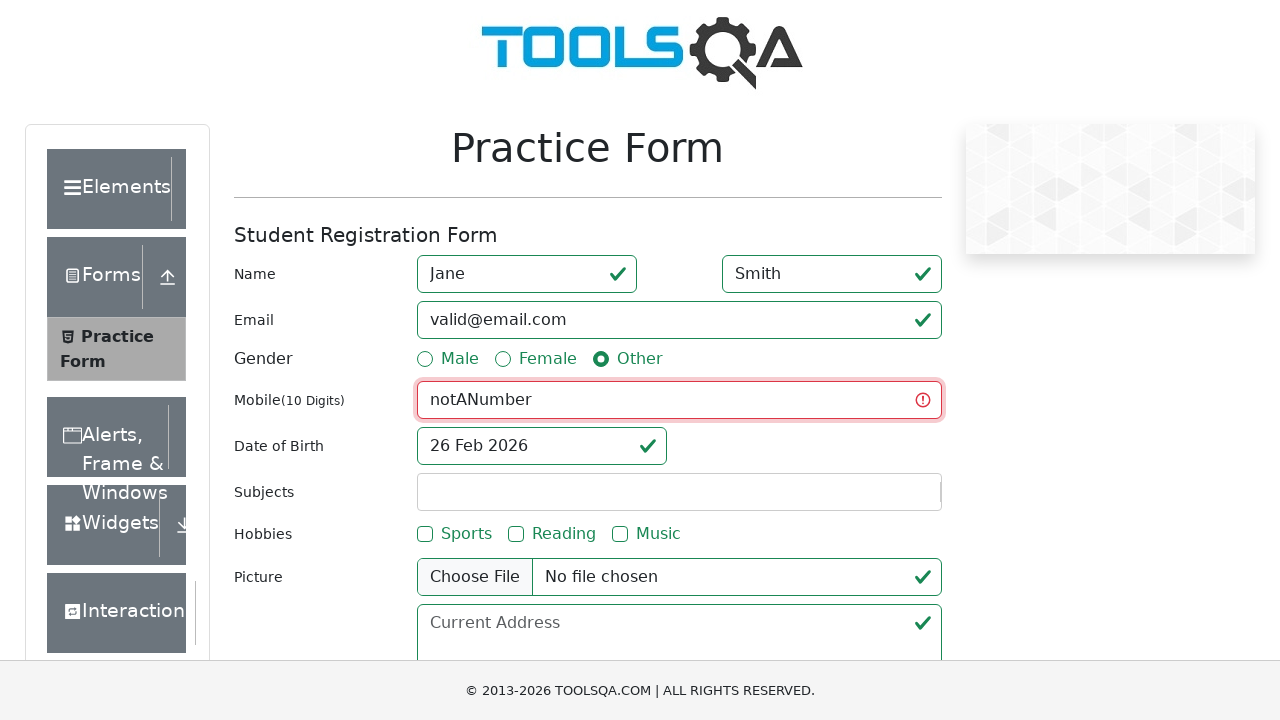